Tests clicking the reveal button to show a hidden input element and verifying it appears

Starting URL: https://www.selenium.dev/selenium/web/dynamic.html

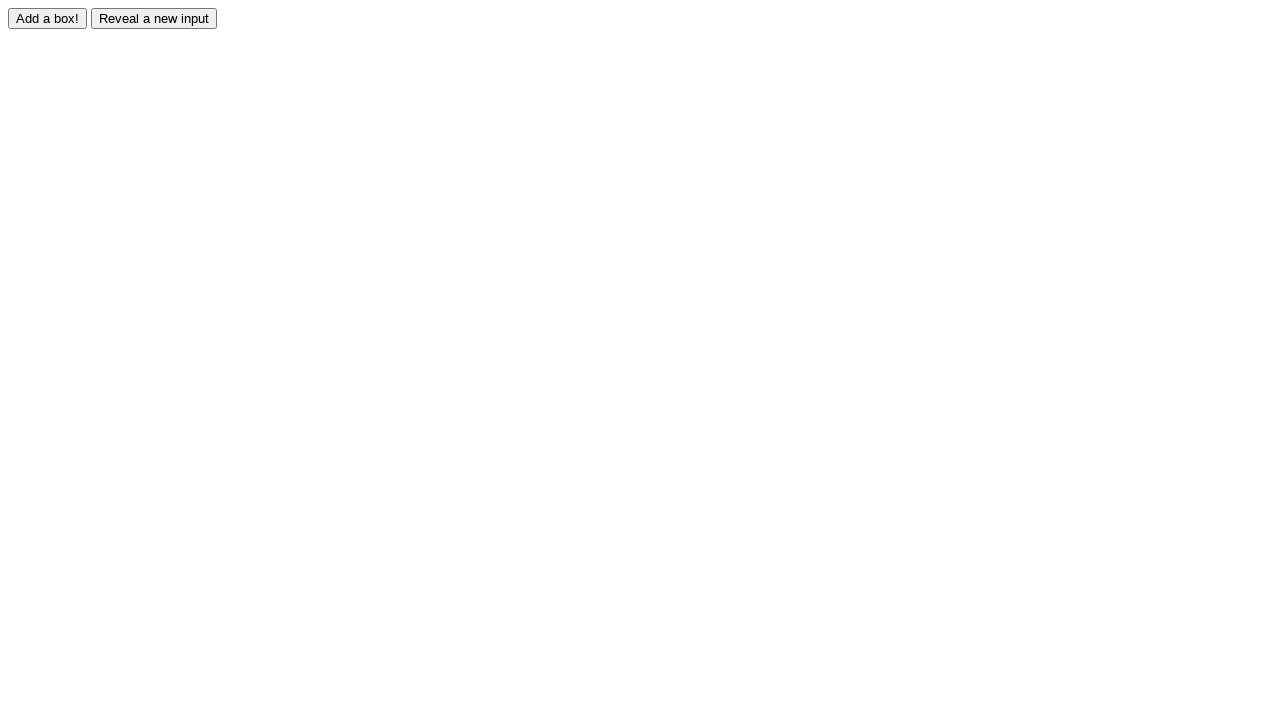

Navigated to dynamic.html test page
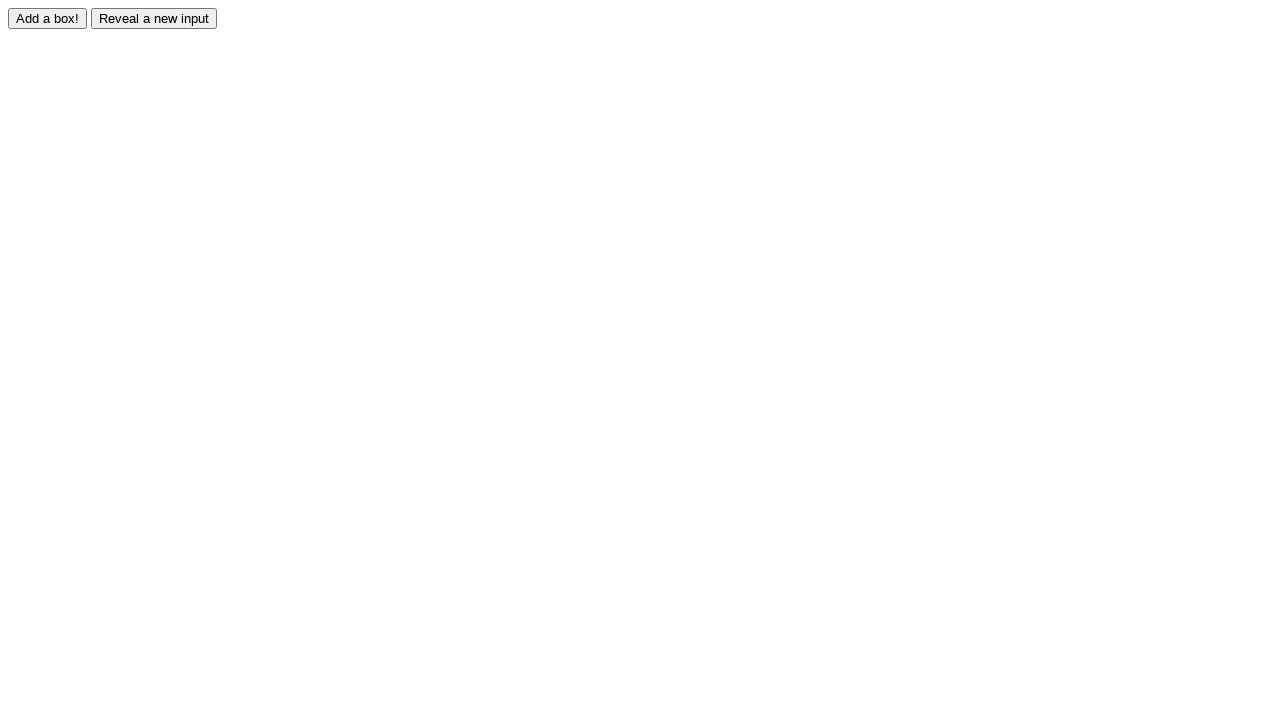

Clicked reveal button to show hidden input element at (154, 18) on #reveal
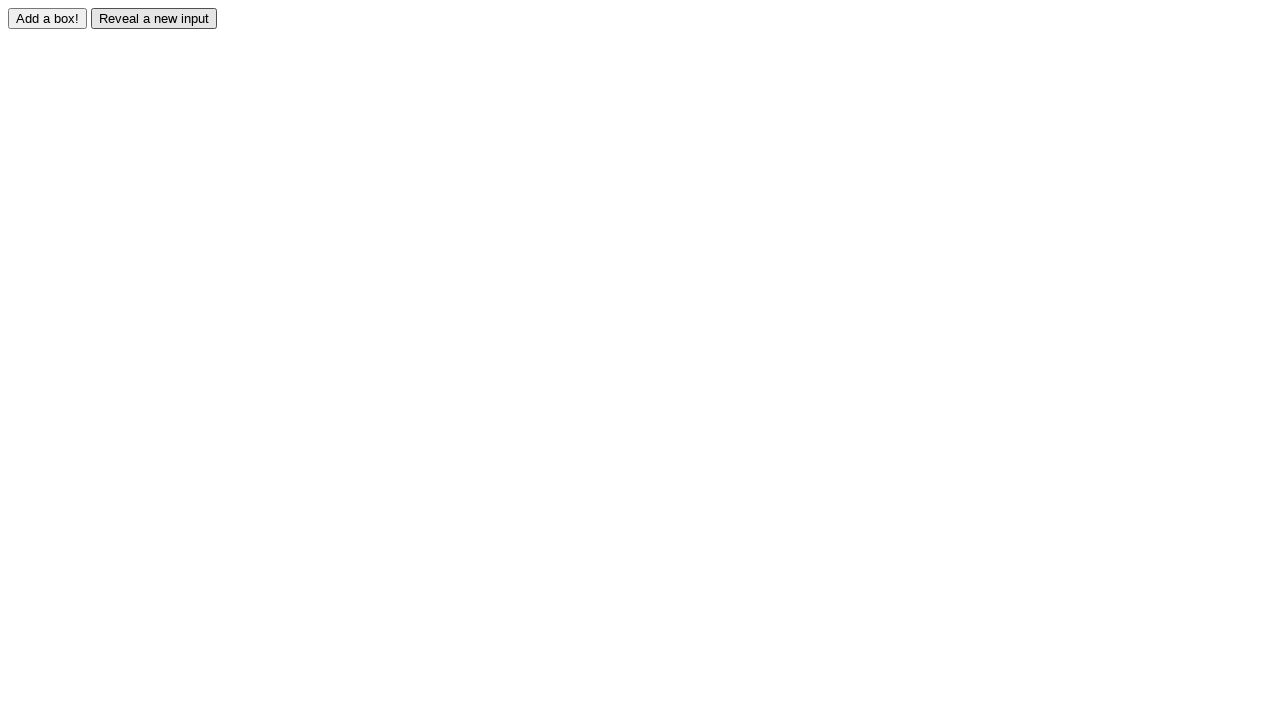

Verified revealed input element is now visible
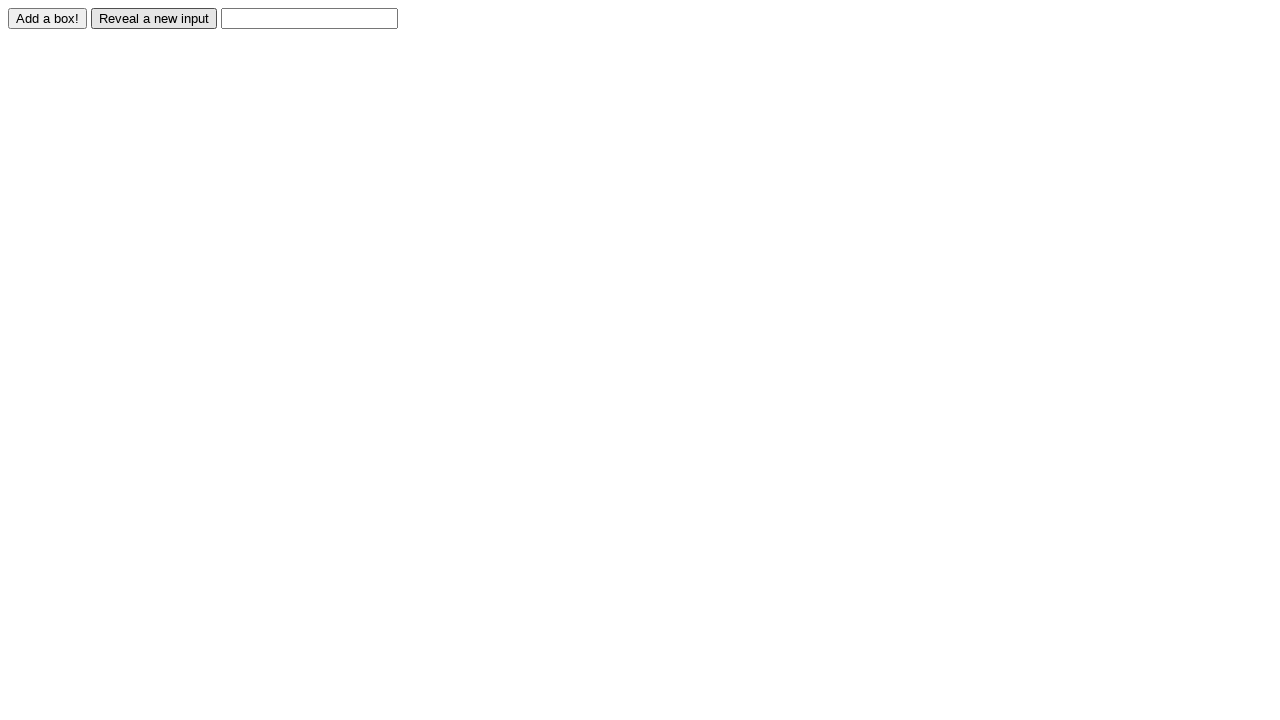

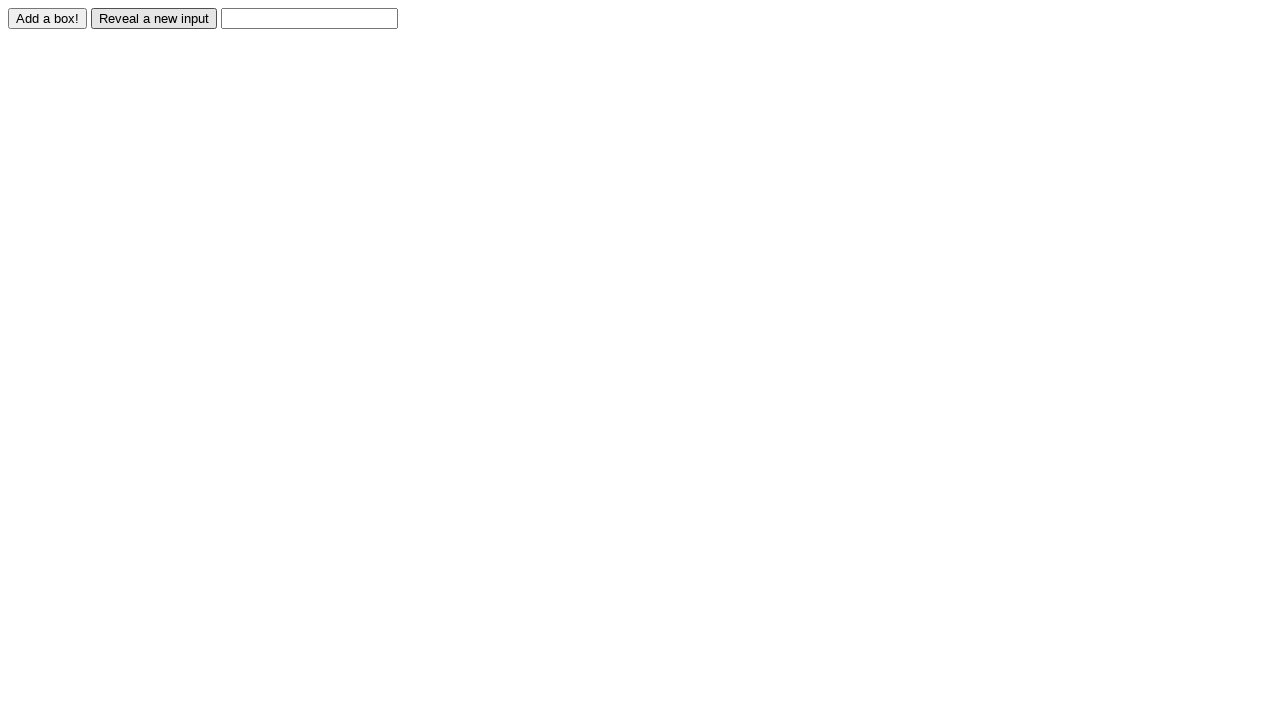